Tests switching to a newly opened window by clicking Multiple Windows link, opening a new window, and verifying the new window's title

Starting URL: http://the-internet.herokuapp.com/

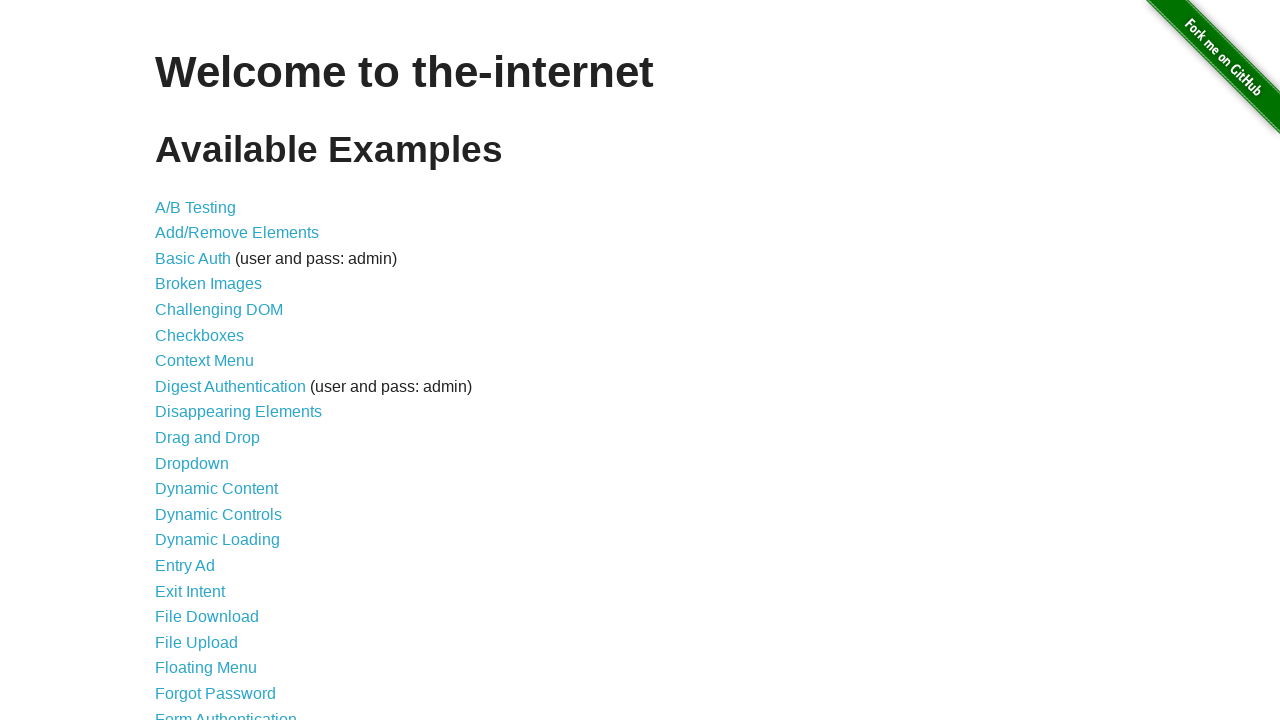

Clicked on Multiple Windows link at (218, 369) on xpath=//a[text()='Multiple Windows']
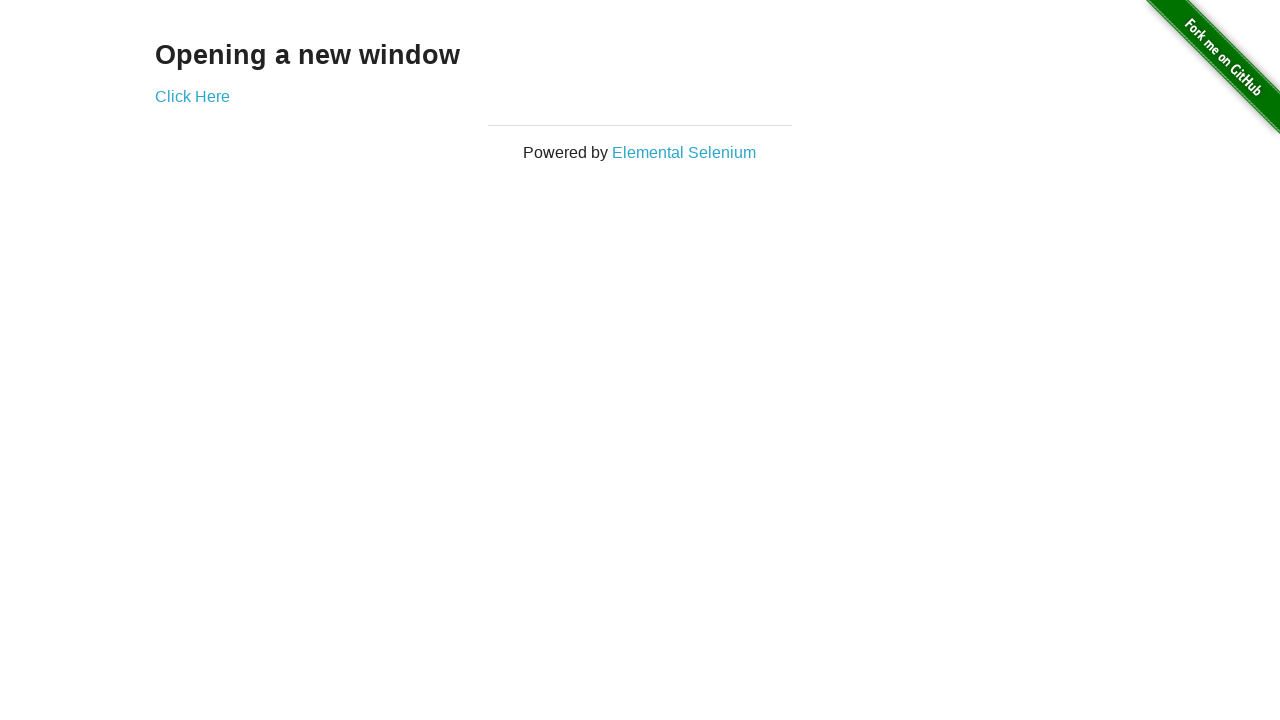

Clicked on 'Click Here' link to open new window at (192, 96) on xpath=//a[text()='Click Here']
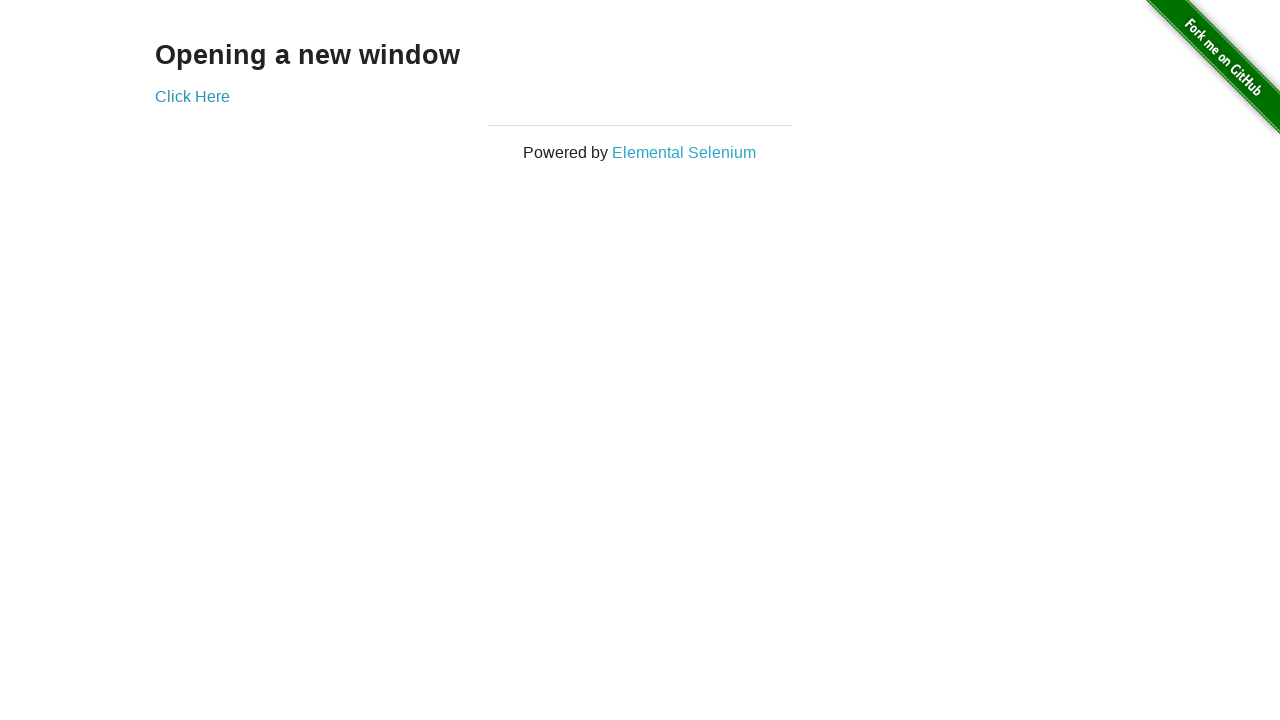

Switched to new window and waited for page load
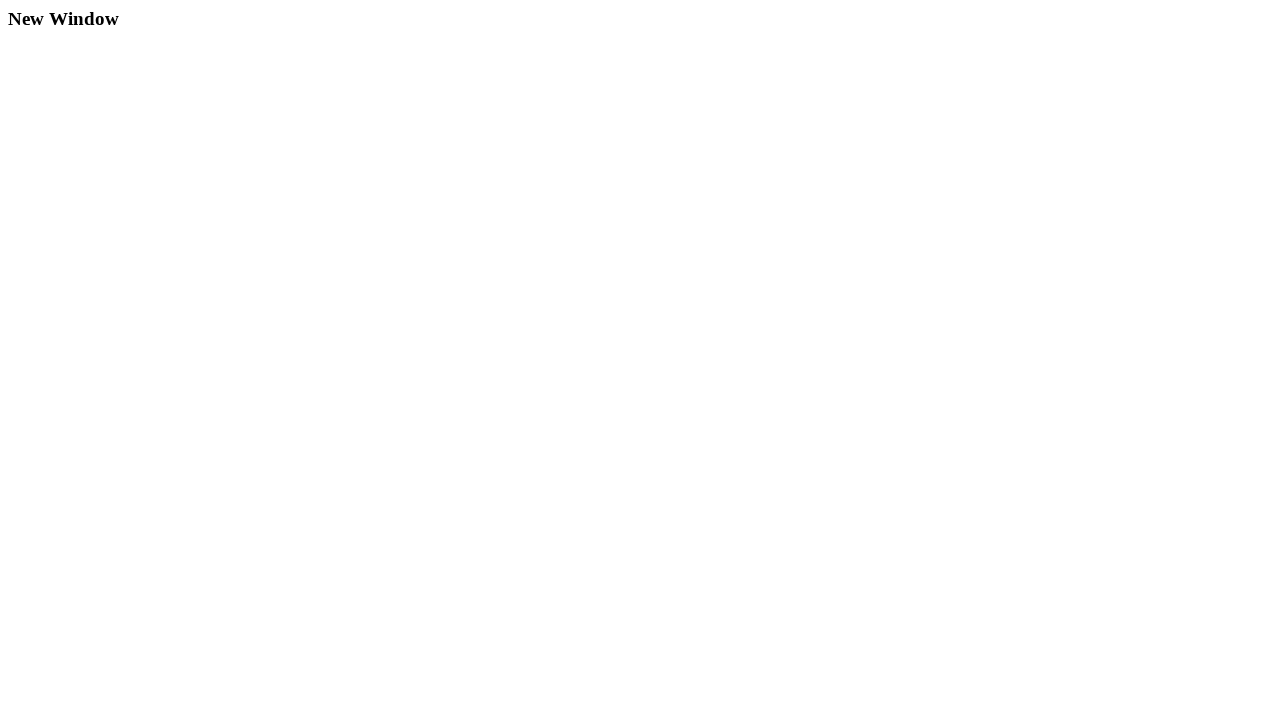

Verified new window title is 'New Window'
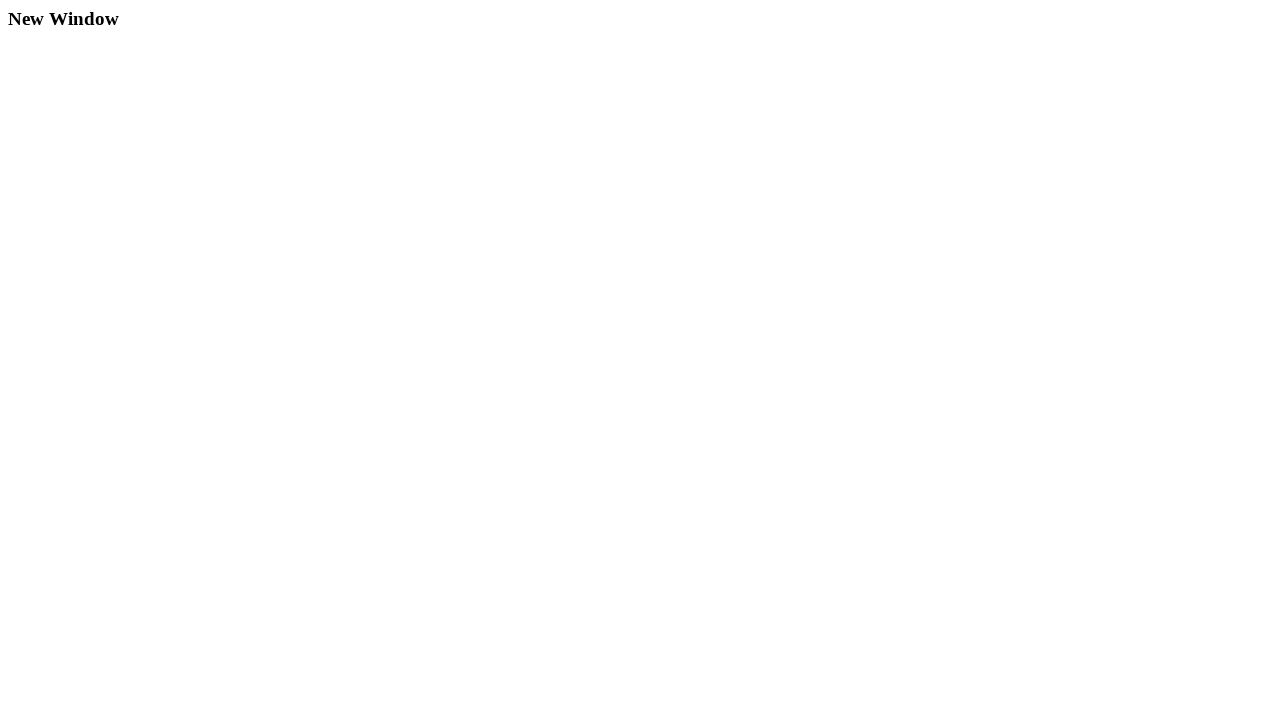

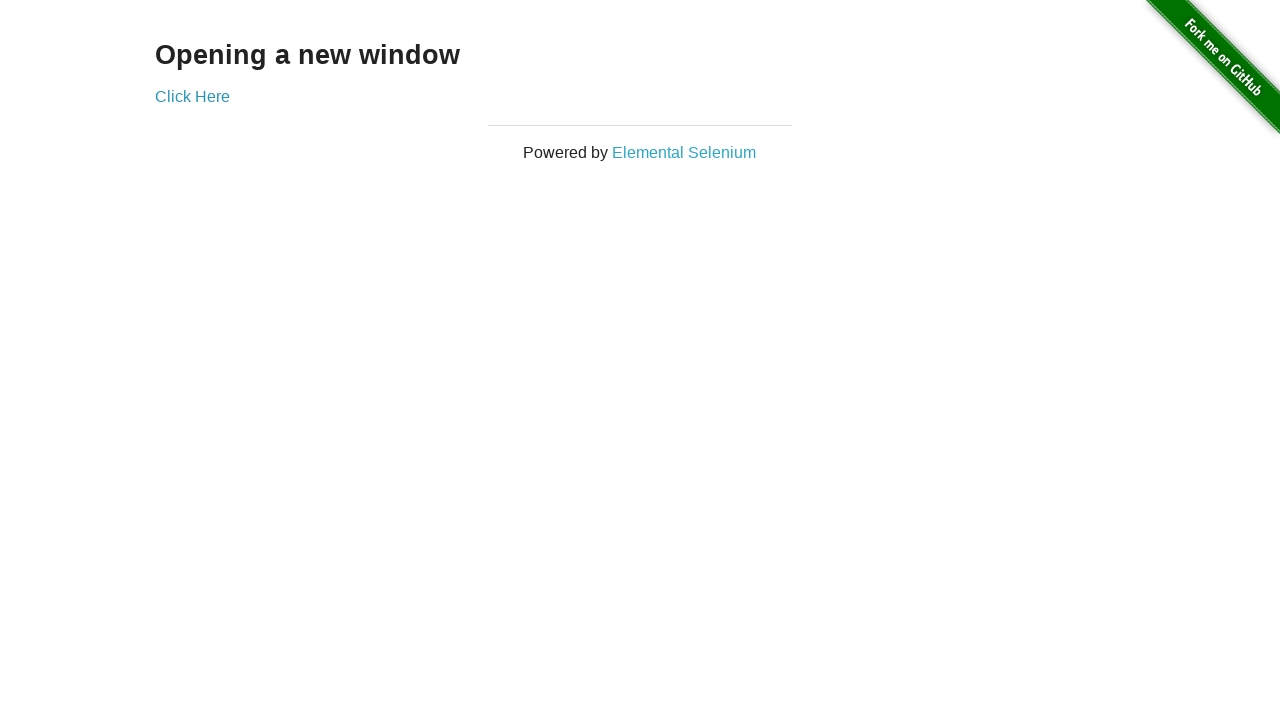